Tests drag and drop functionality by dragging an element onto a drop target using the dragAndDrop method

Starting URL: https://jqueryui.com/droppable/

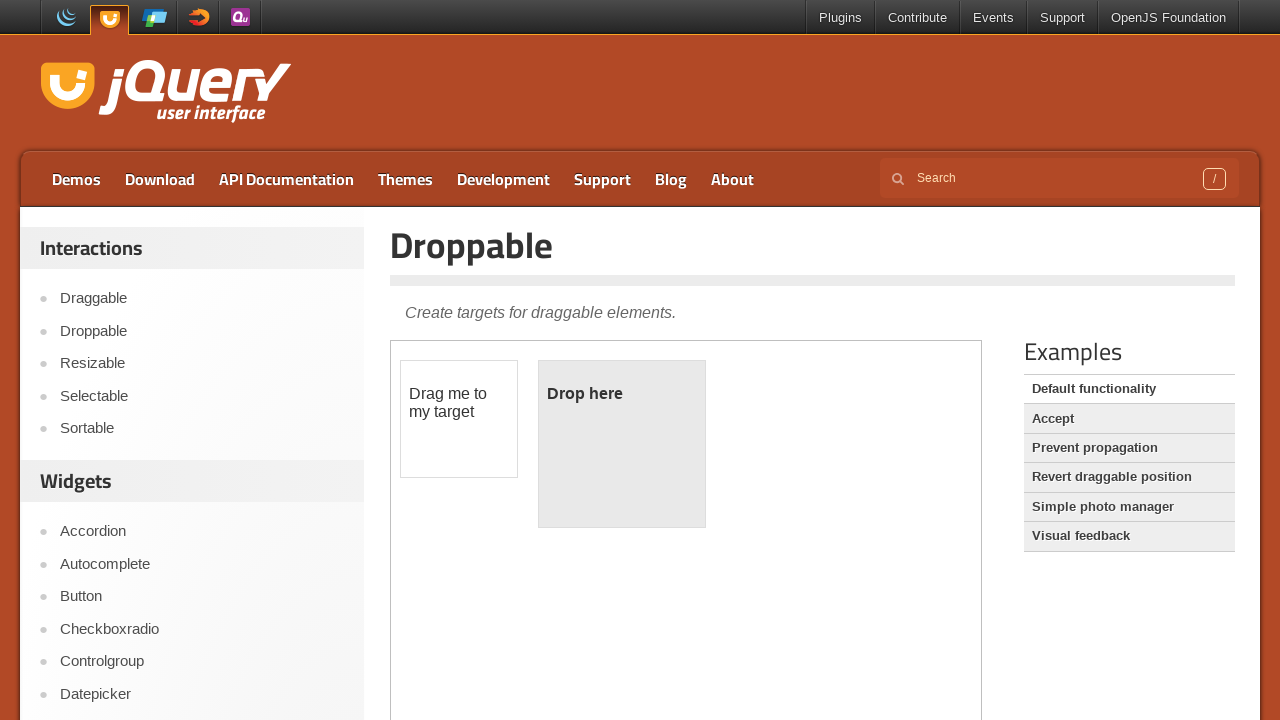

Navigated to jQuery UI droppable demo page
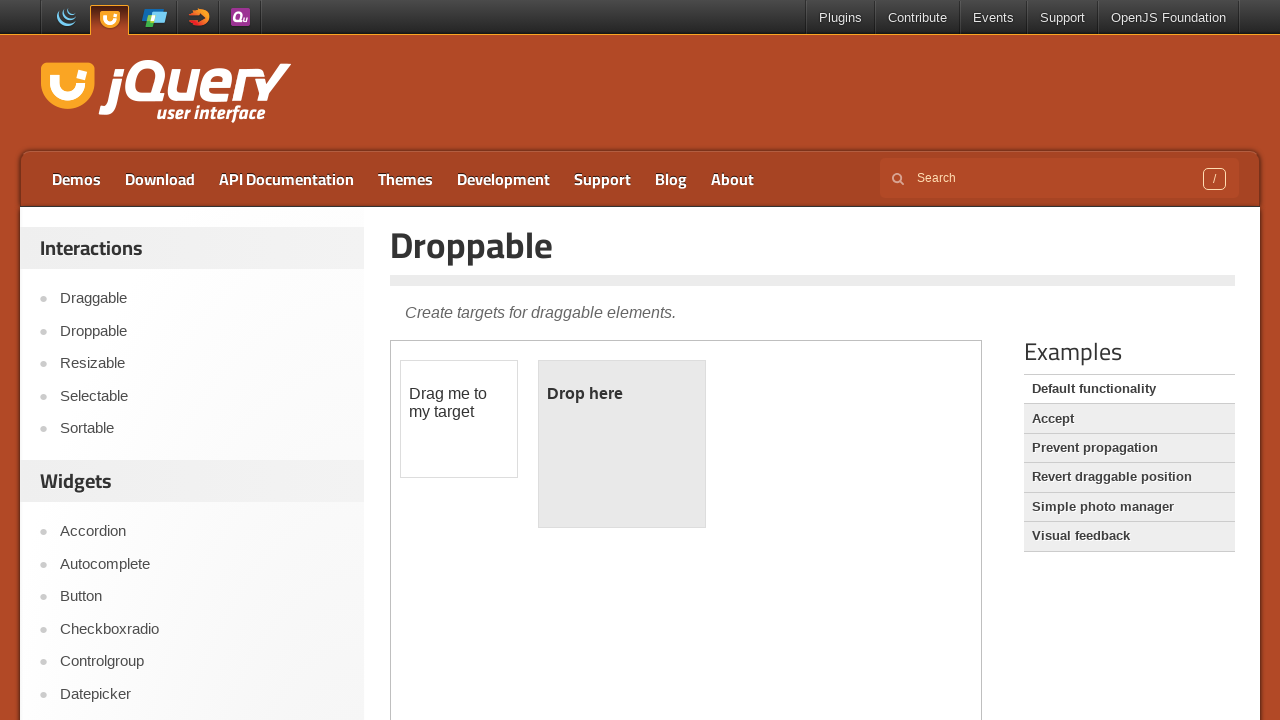

Located iframe containing drag and drop elements
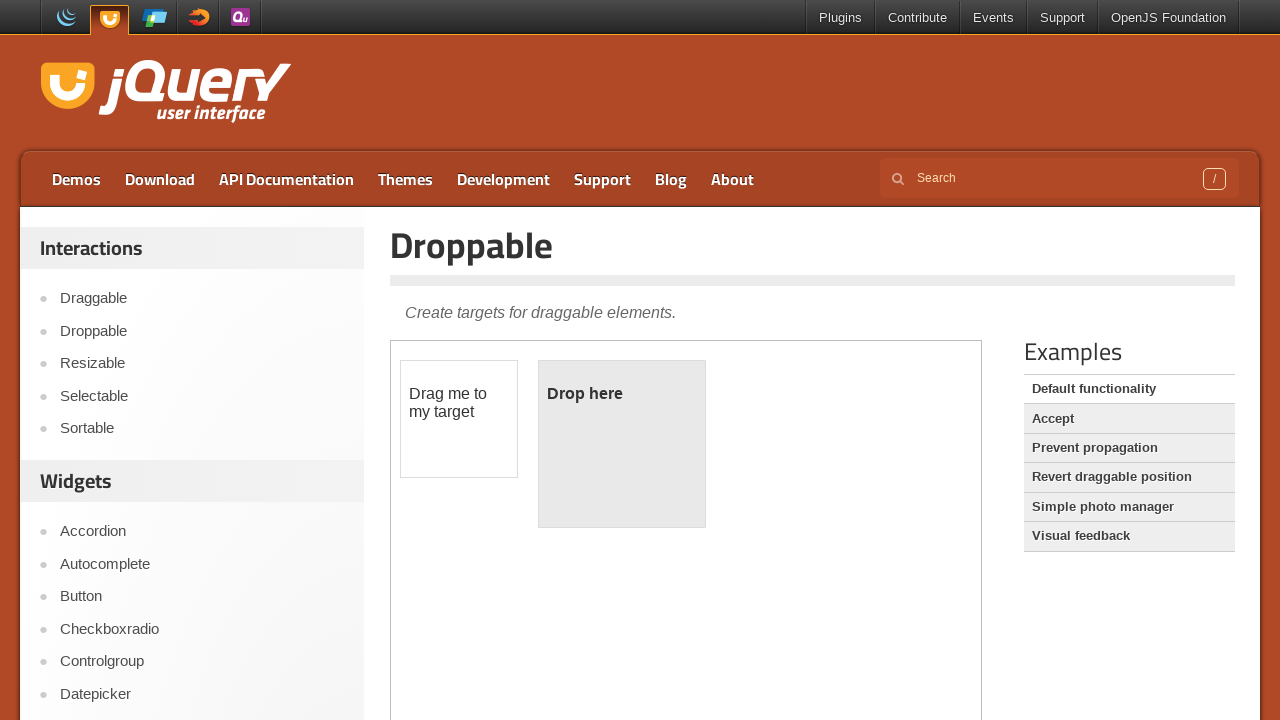

Located draggable element with id 'draggable'
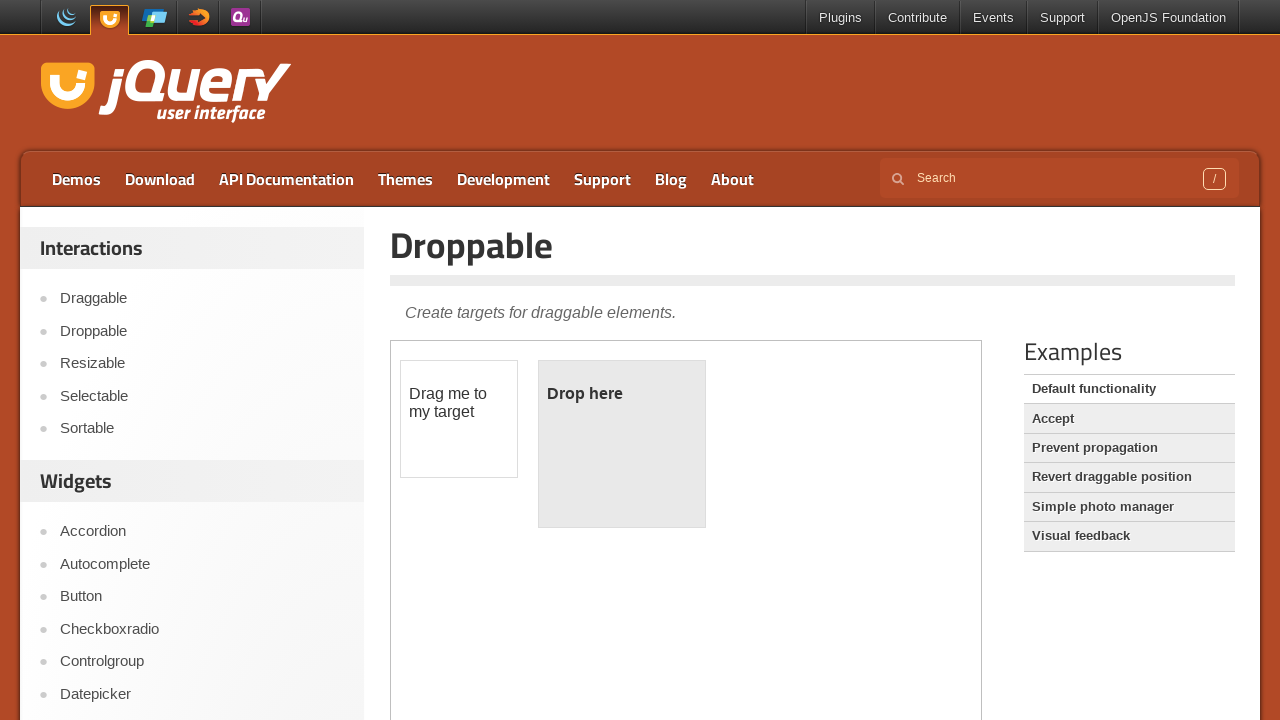

Located droppable target element with id 'droppable'
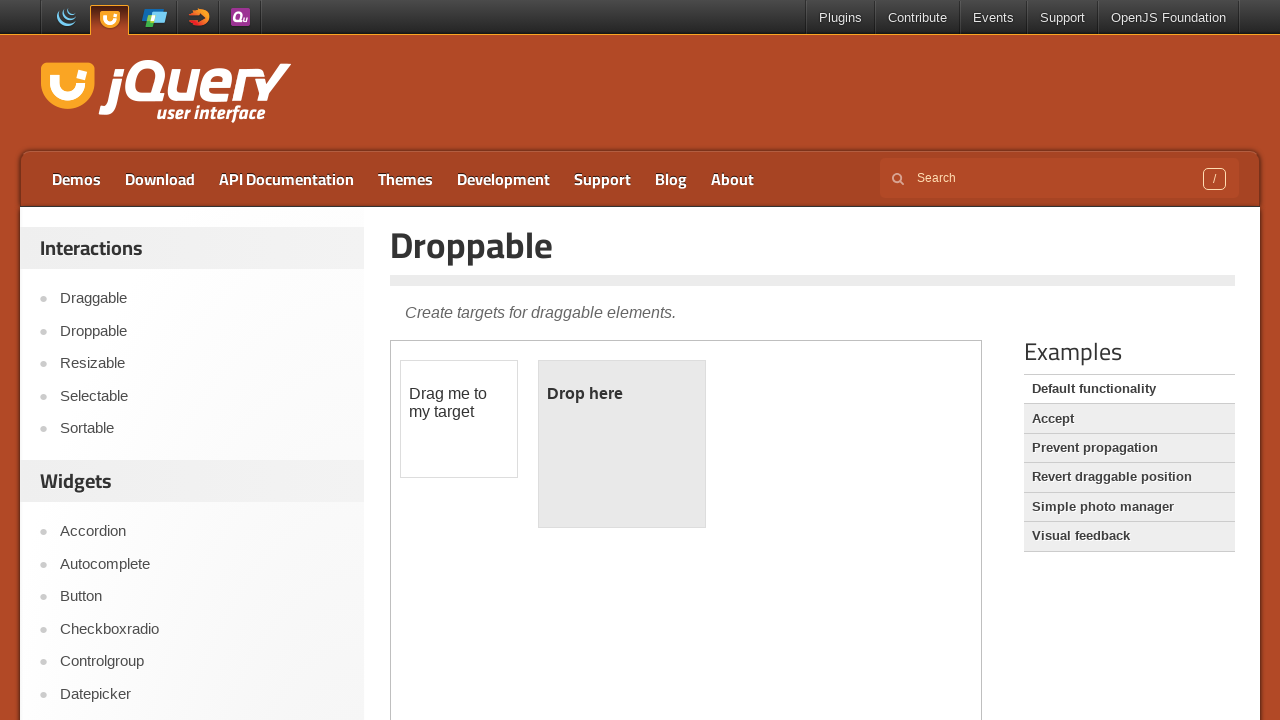

Dragged draggable element onto droppable target at (622, 444)
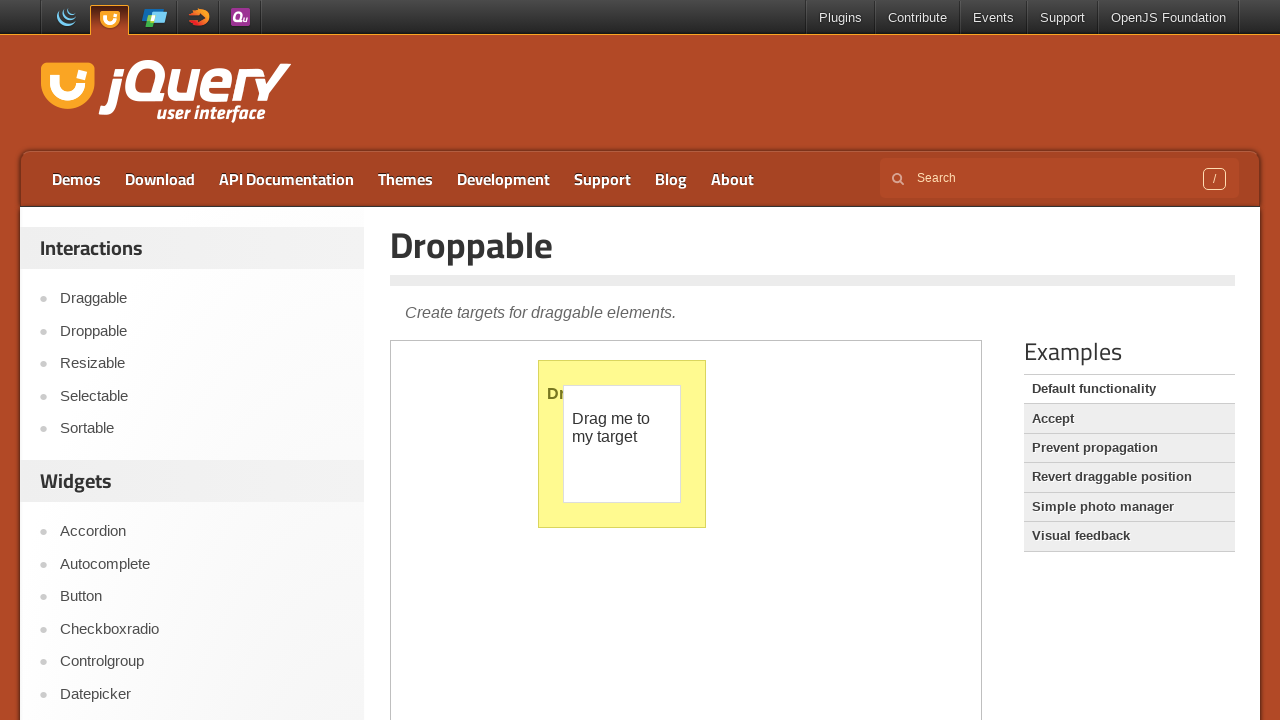

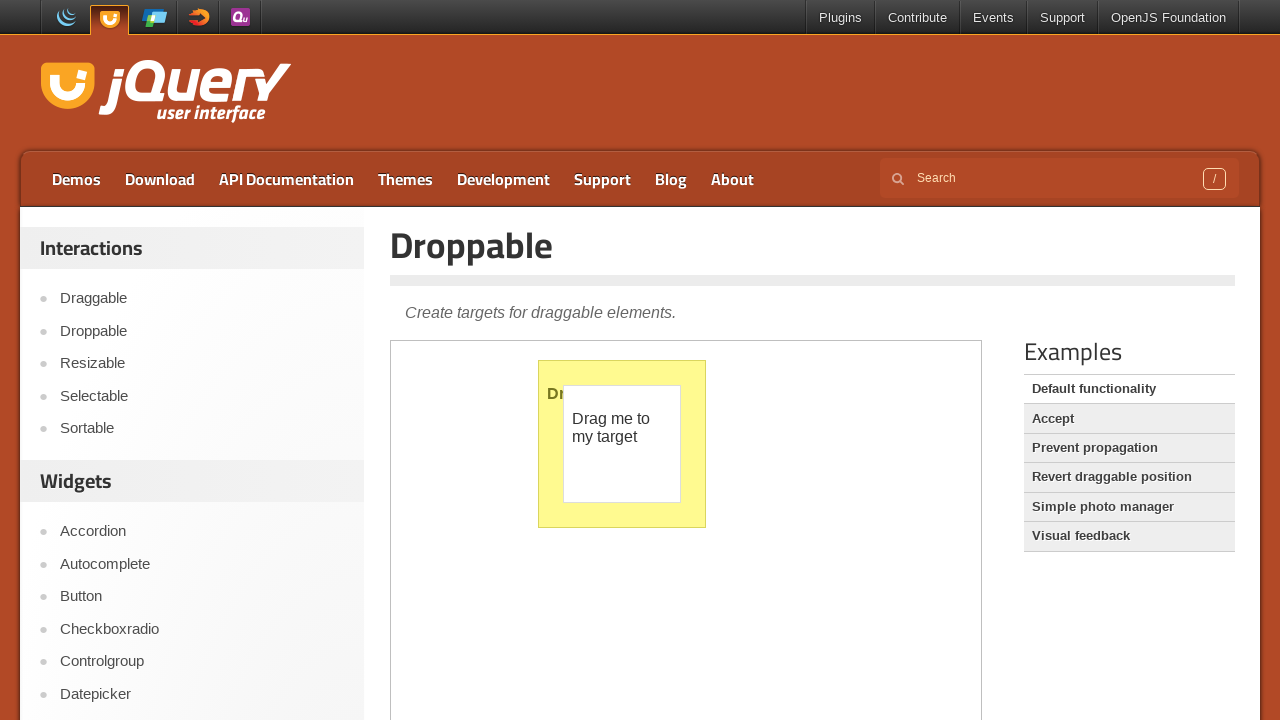